Tests that an error message is shown when trying to save an empty name field

Starting URL: https://devmountain-qa.github.io/employee-manager/1.2_Version/index.html

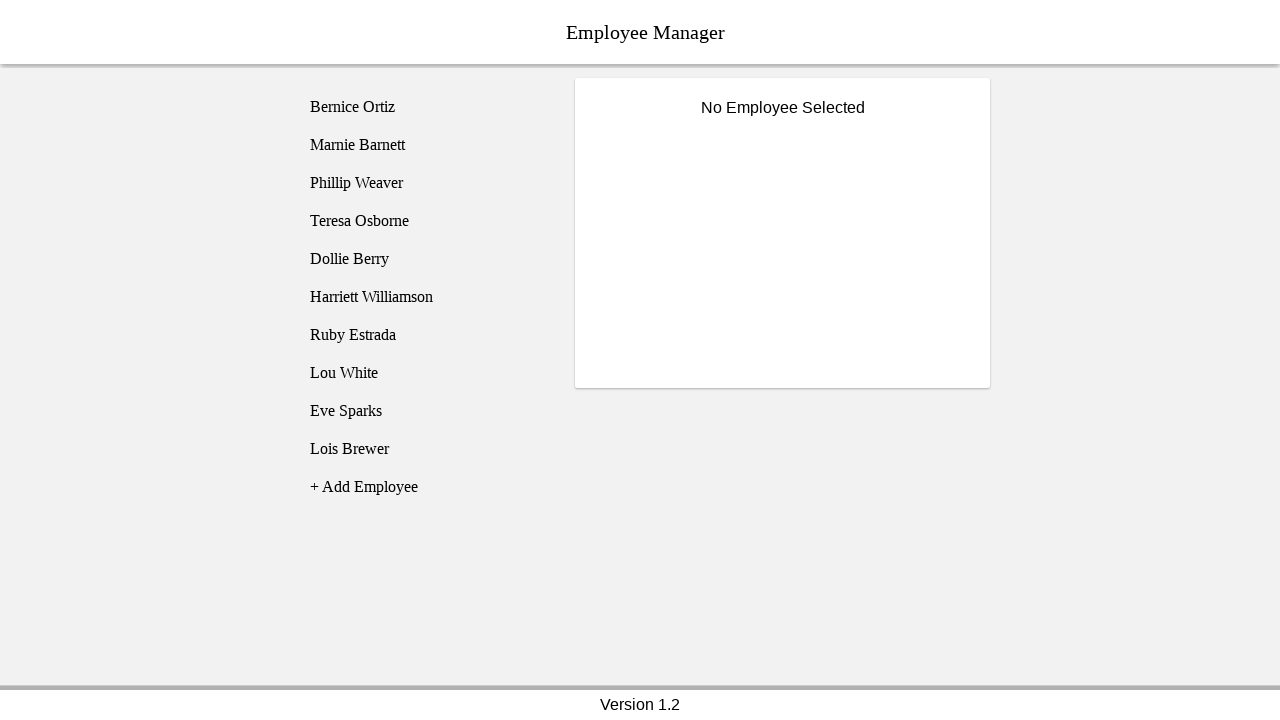

Clicked on Bernice Ortiz employee at (425, 107) on [name='employee1']
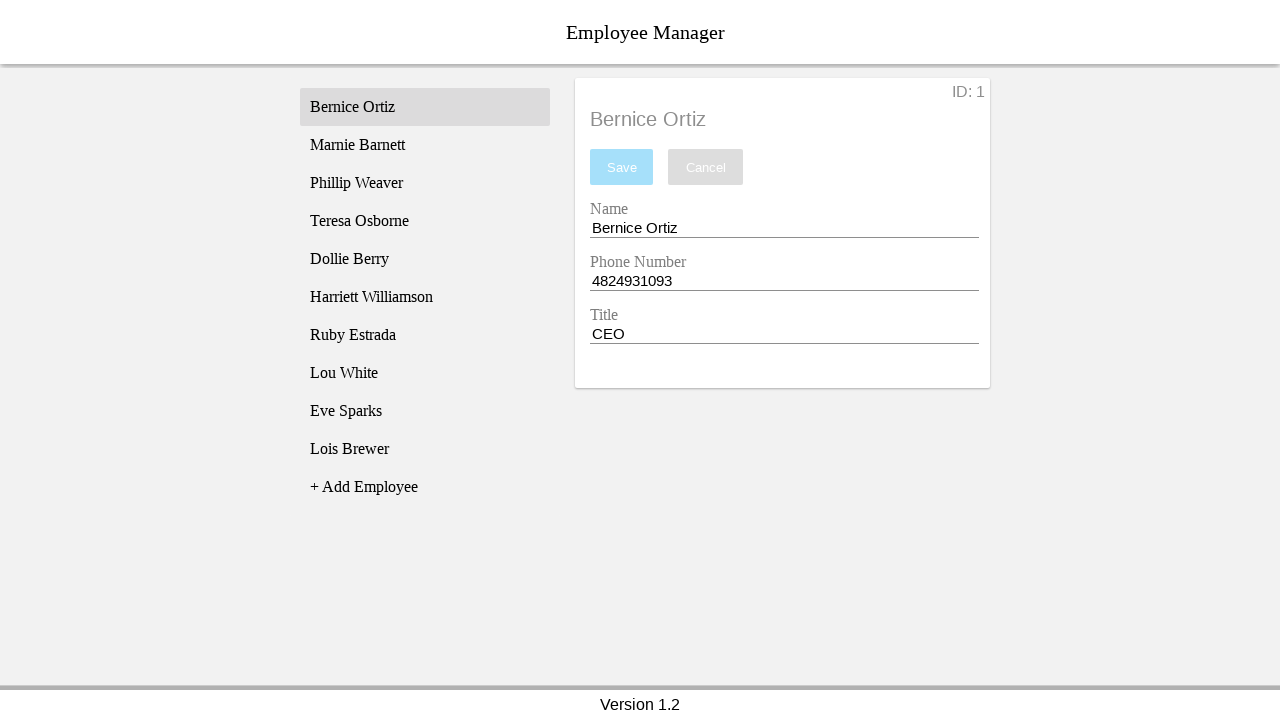

Name input field is visible
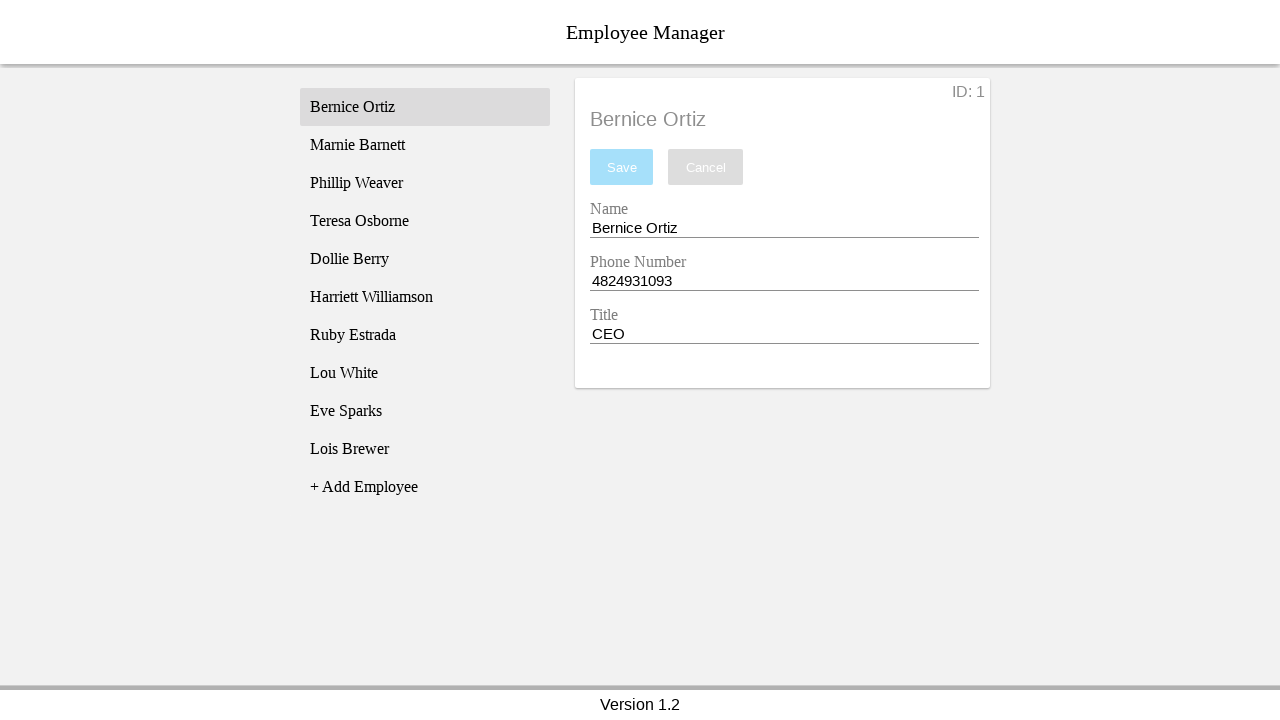

Cleared the name input field completely on [name='nameEntry']
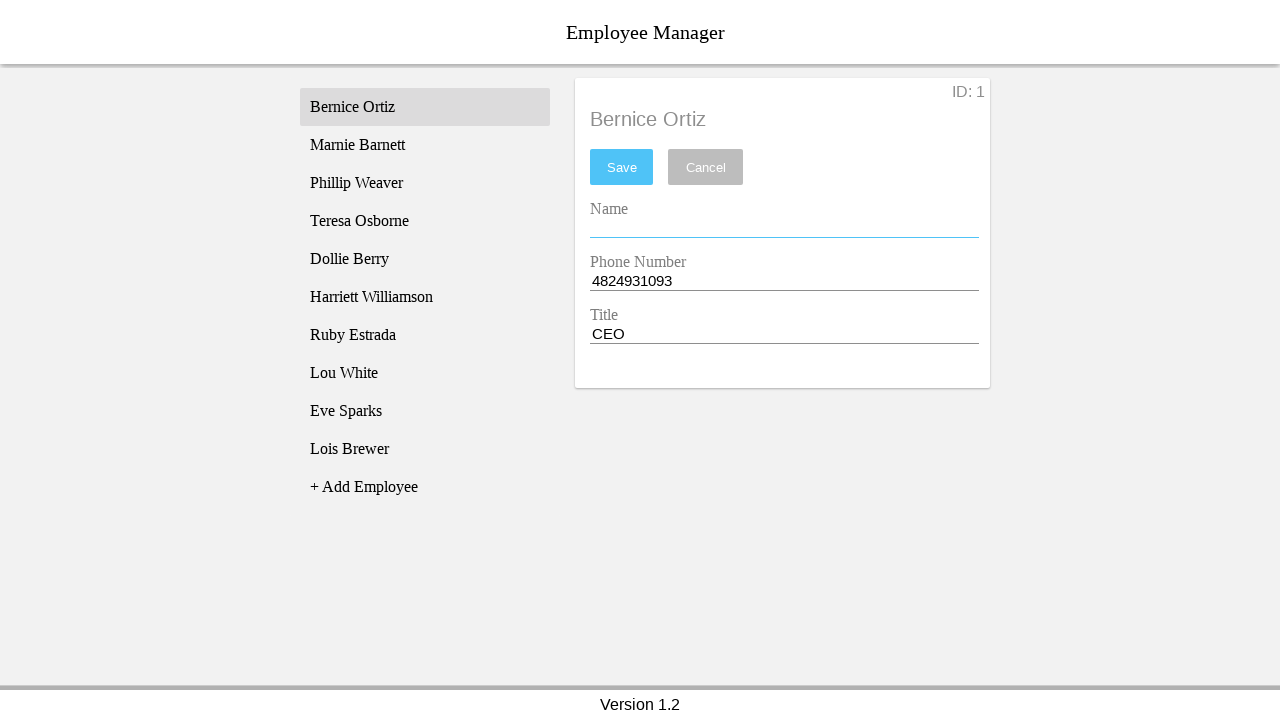

Pressed space key in name field on [name='nameEntry']
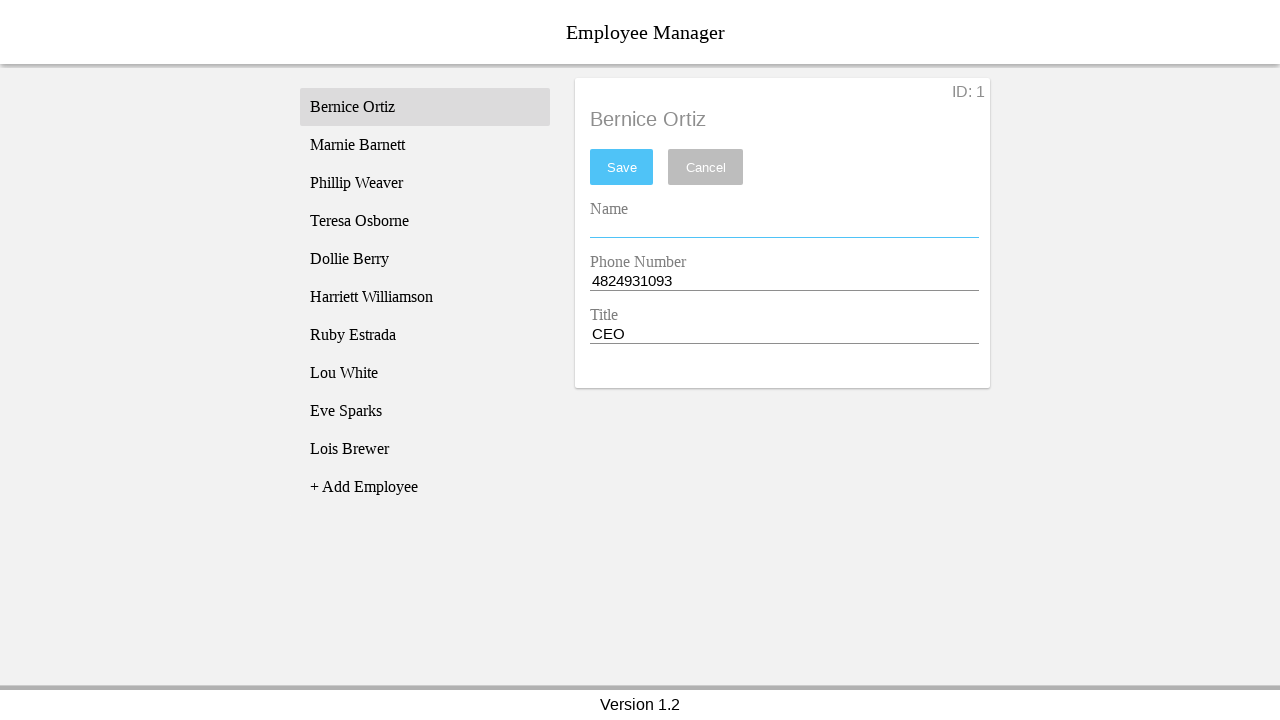

Pressed backspace key to remove space and trigger validation on [name='nameEntry']
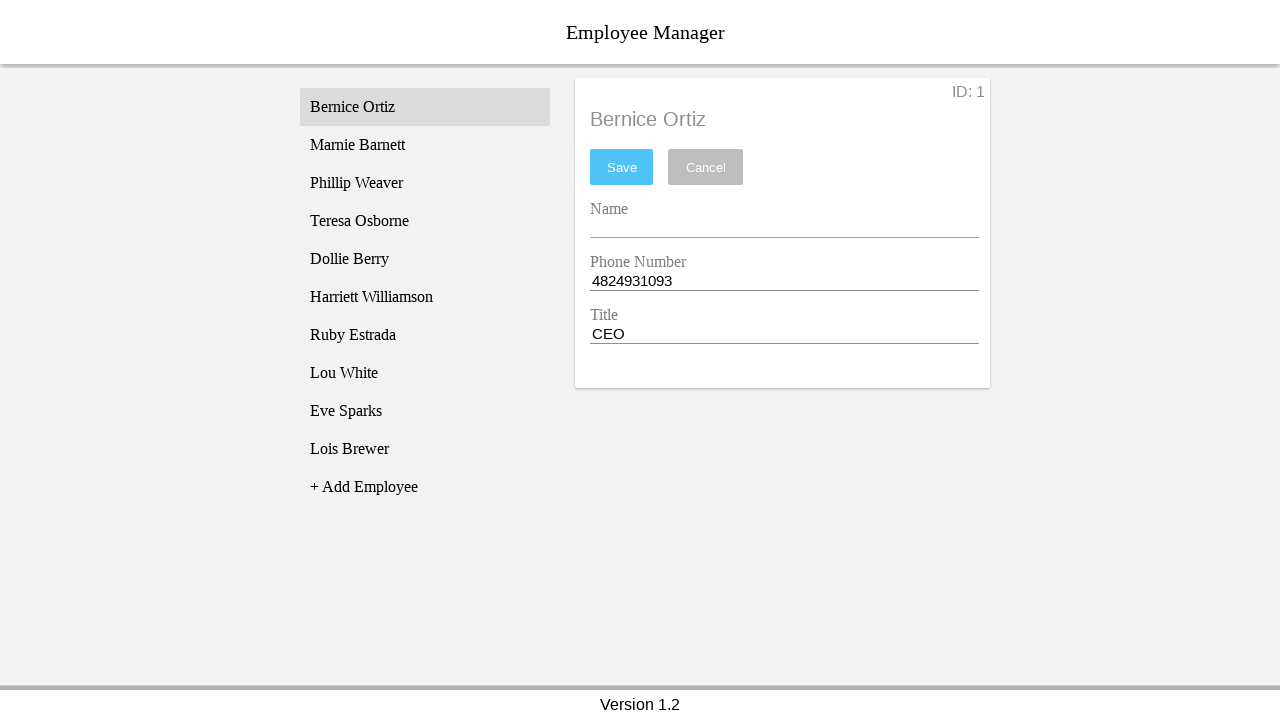

Clicked save button at (622, 167) on #saveBtn
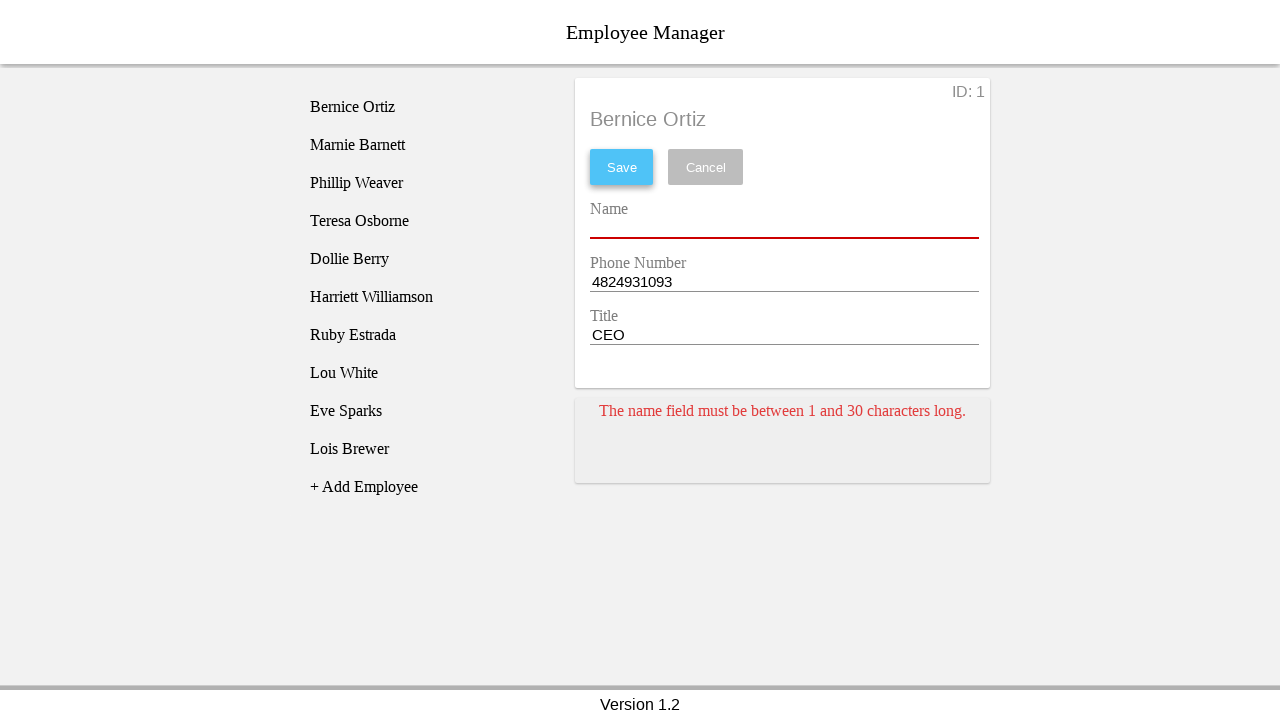

Error card appeared showing validation error for empty name field
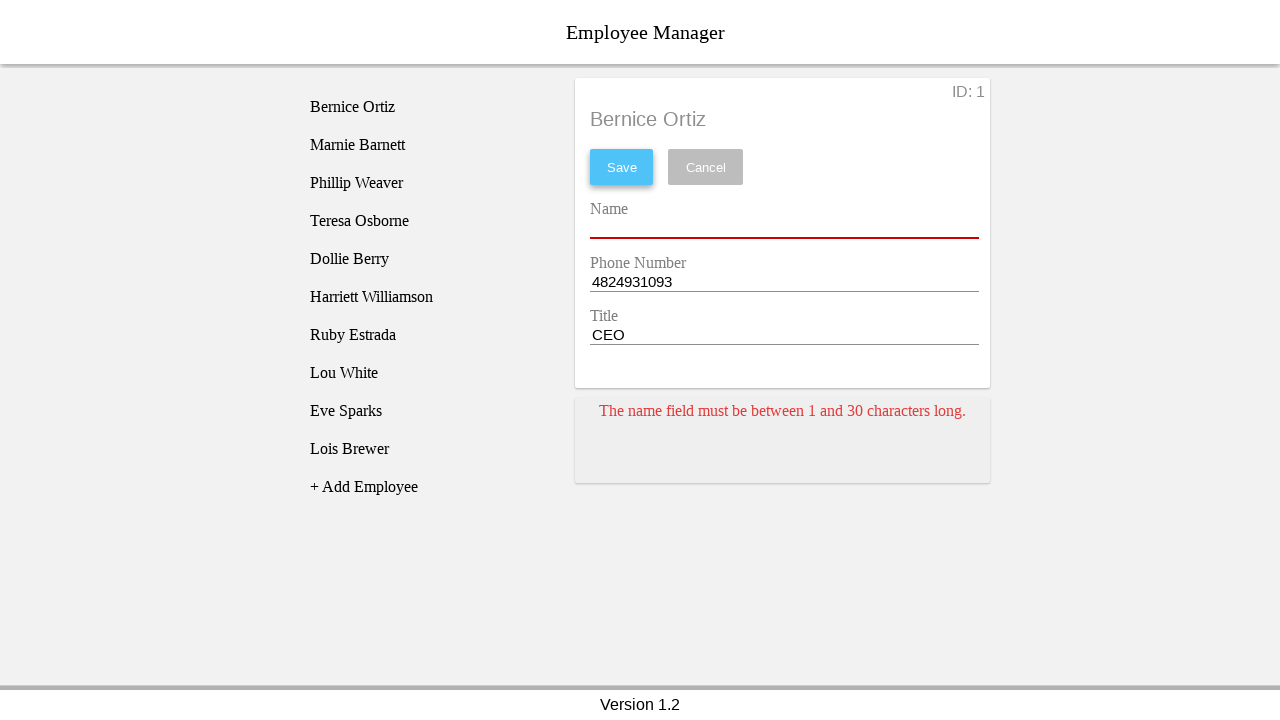

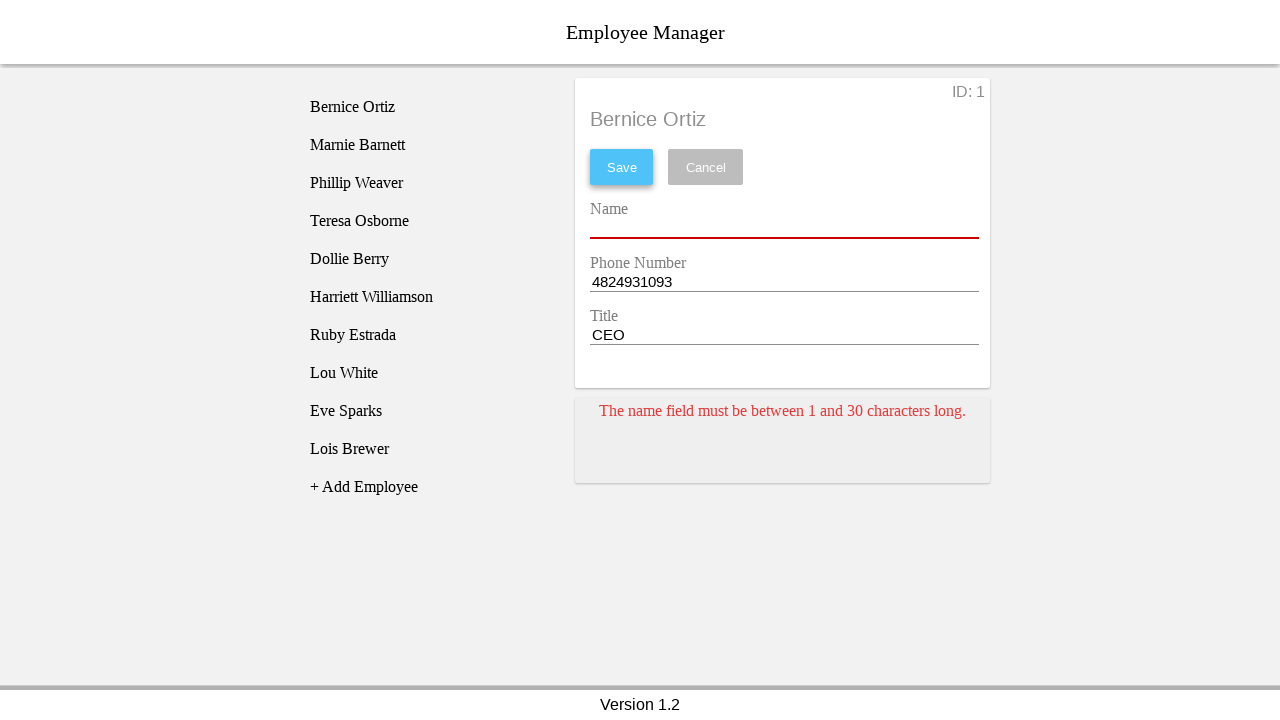